Tests alert handling with explicit wait by clicking a button that triggers a delayed alert and accepting it

Starting URL: https://letcode.in/waits

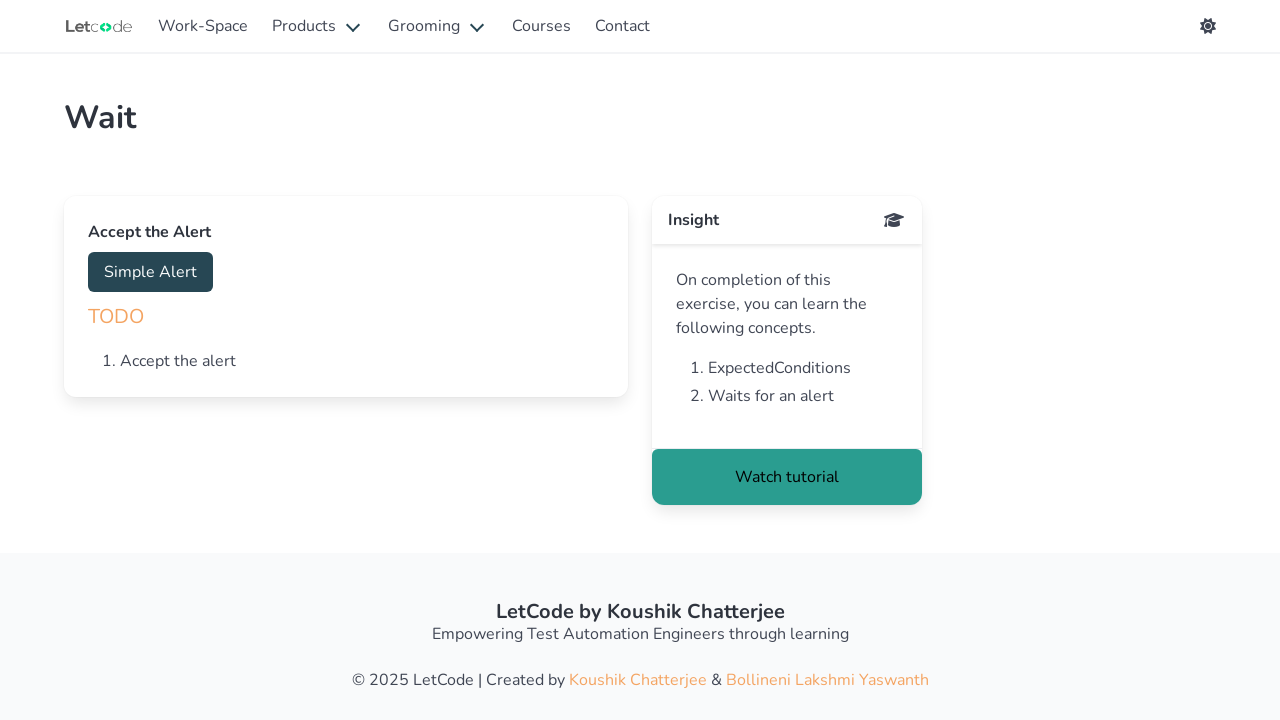

Clicked button that triggers delayed alert at (150, 272) on #accept
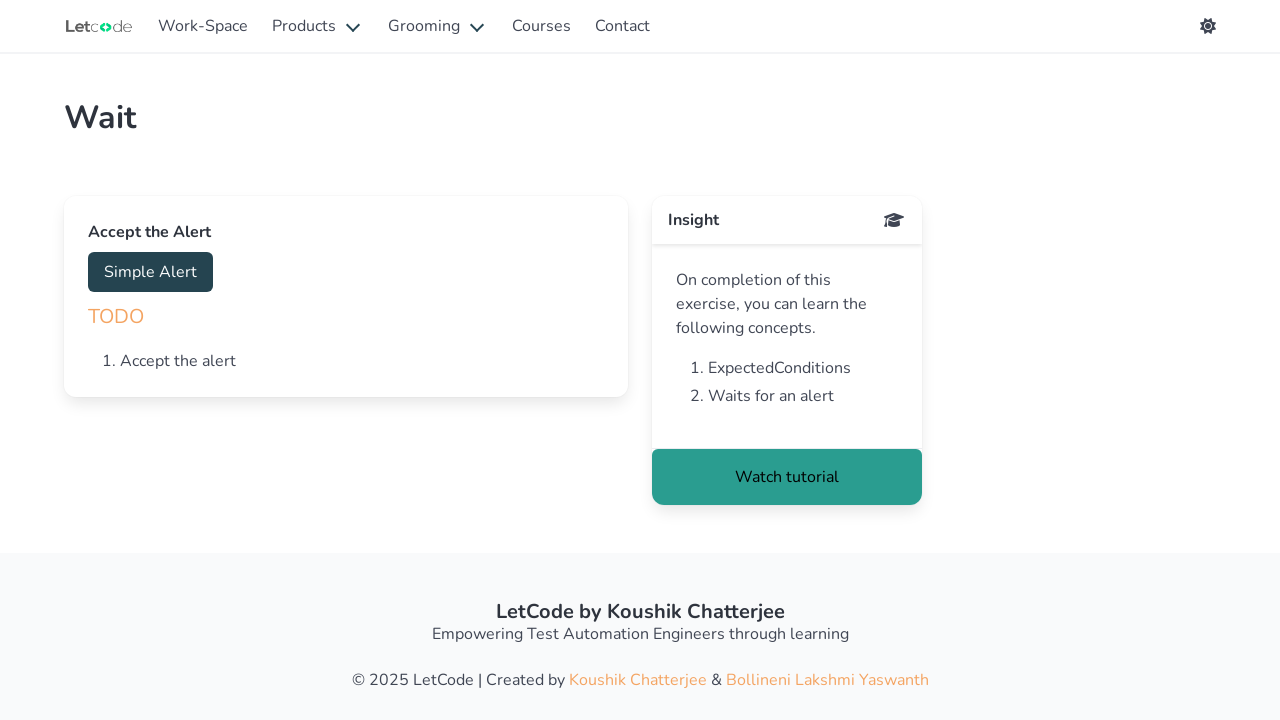

Set up alert handler to accept dialogs
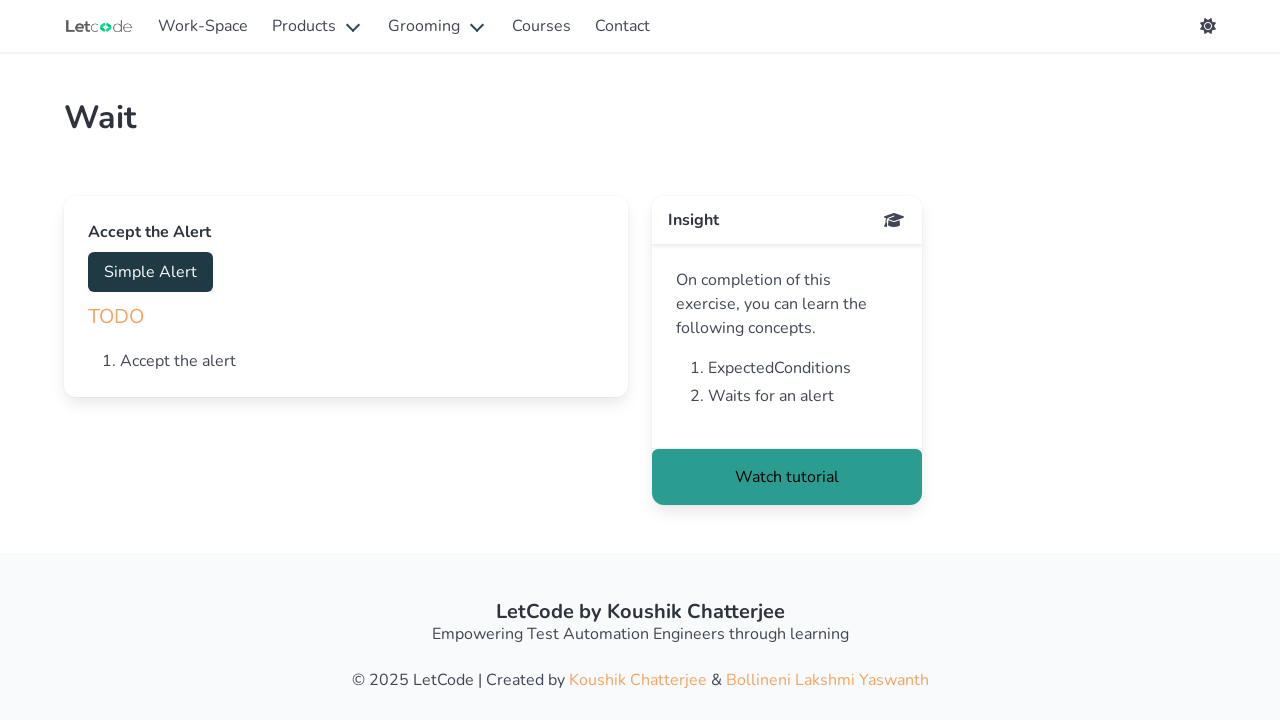

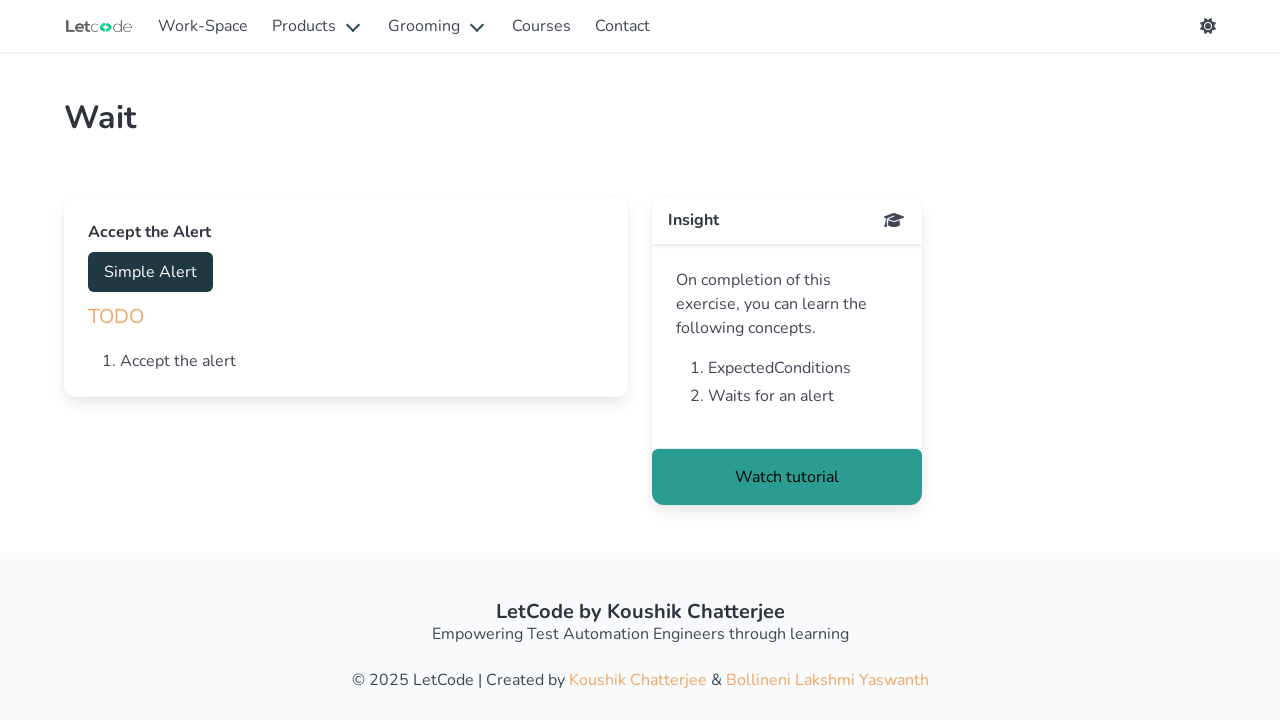